Tests geolocation functionality by setting mock coordinates, clicking the button to detect location, and verifying the displayed latitude and longitude values

Starting URL: https://the-internet.herokuapp.com/geolocation

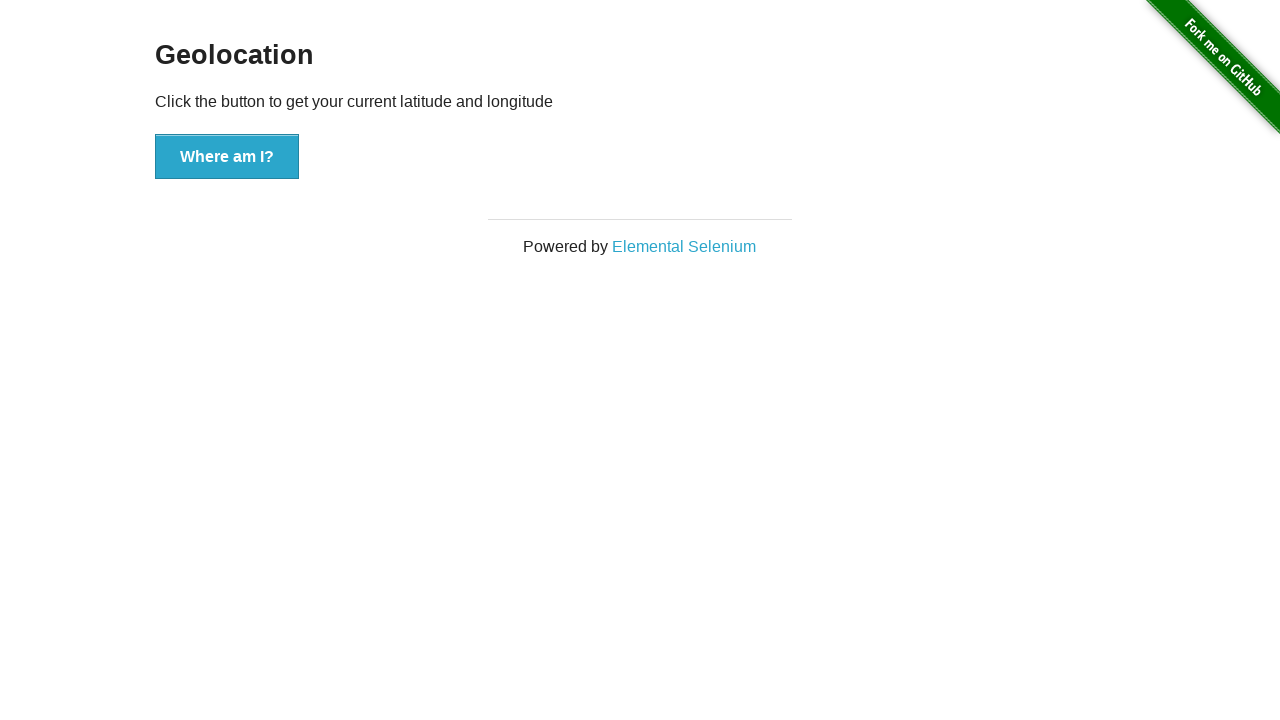

Granted geolocation permission to context
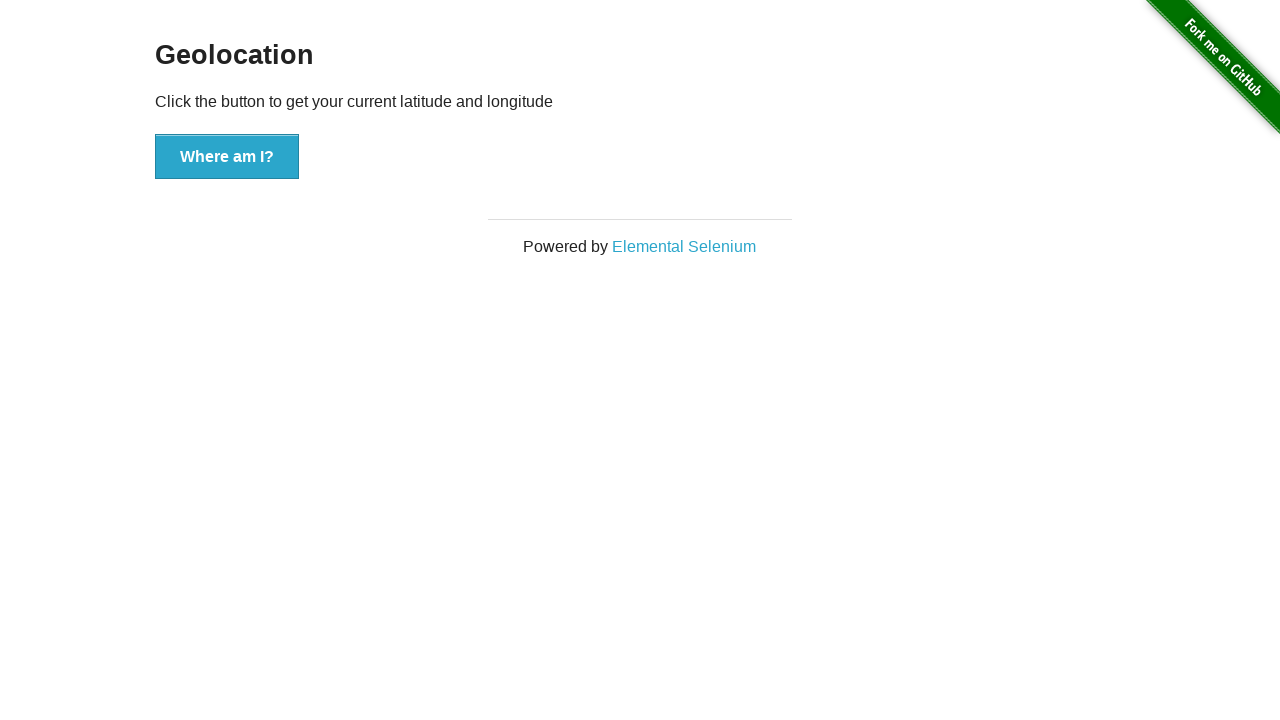

Set mock geolocation coordinates (latitude: 37.774929, longitude: -122.419416)
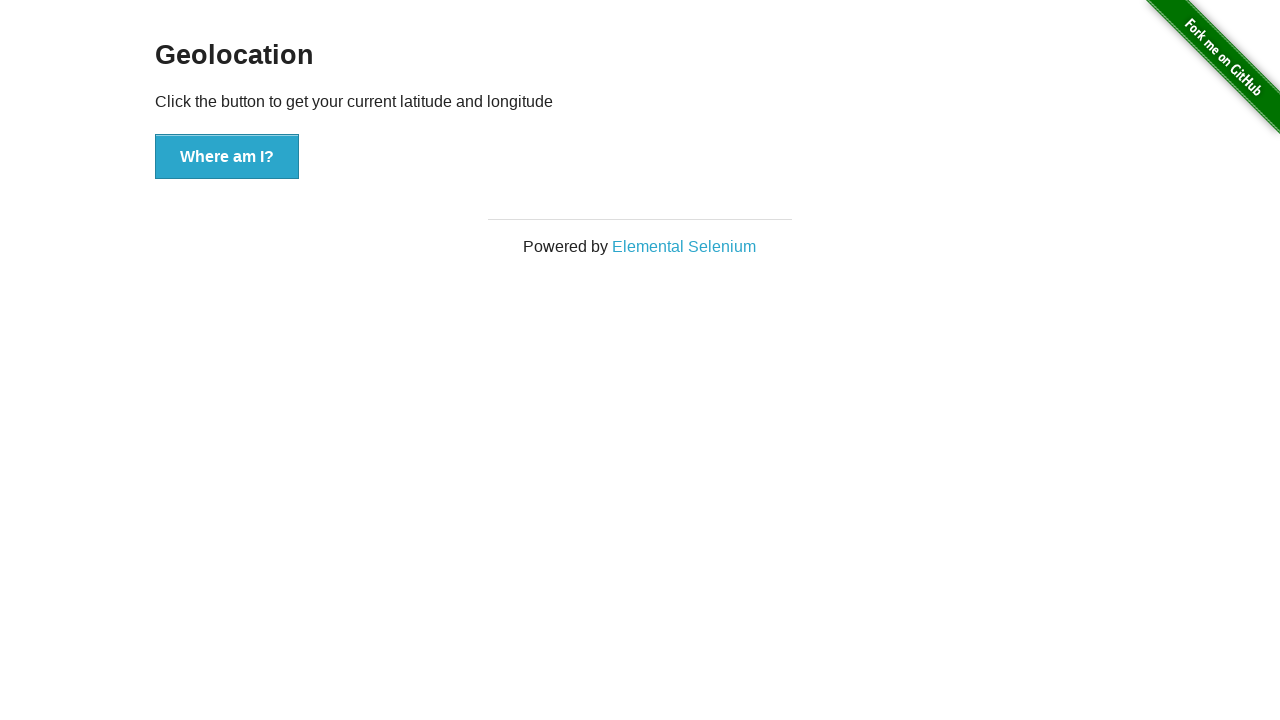

Clicked button to detect location at (227, 157) on button
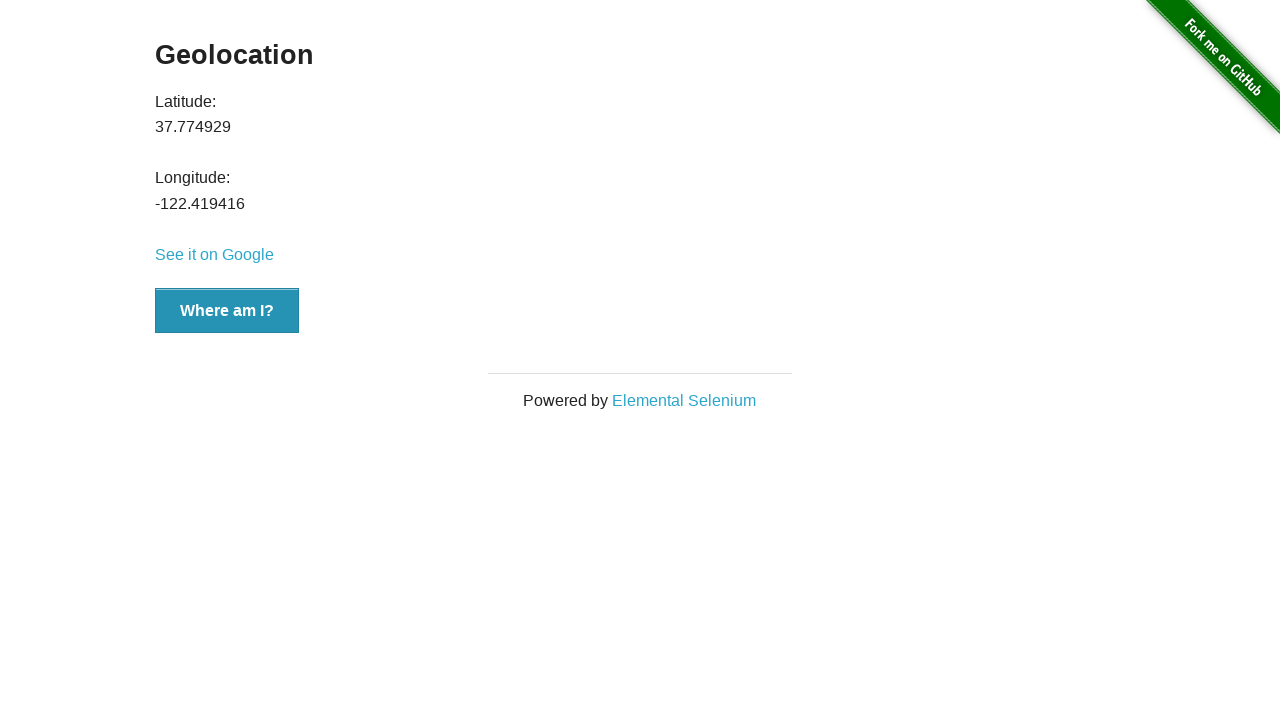

Latitude value element appeared
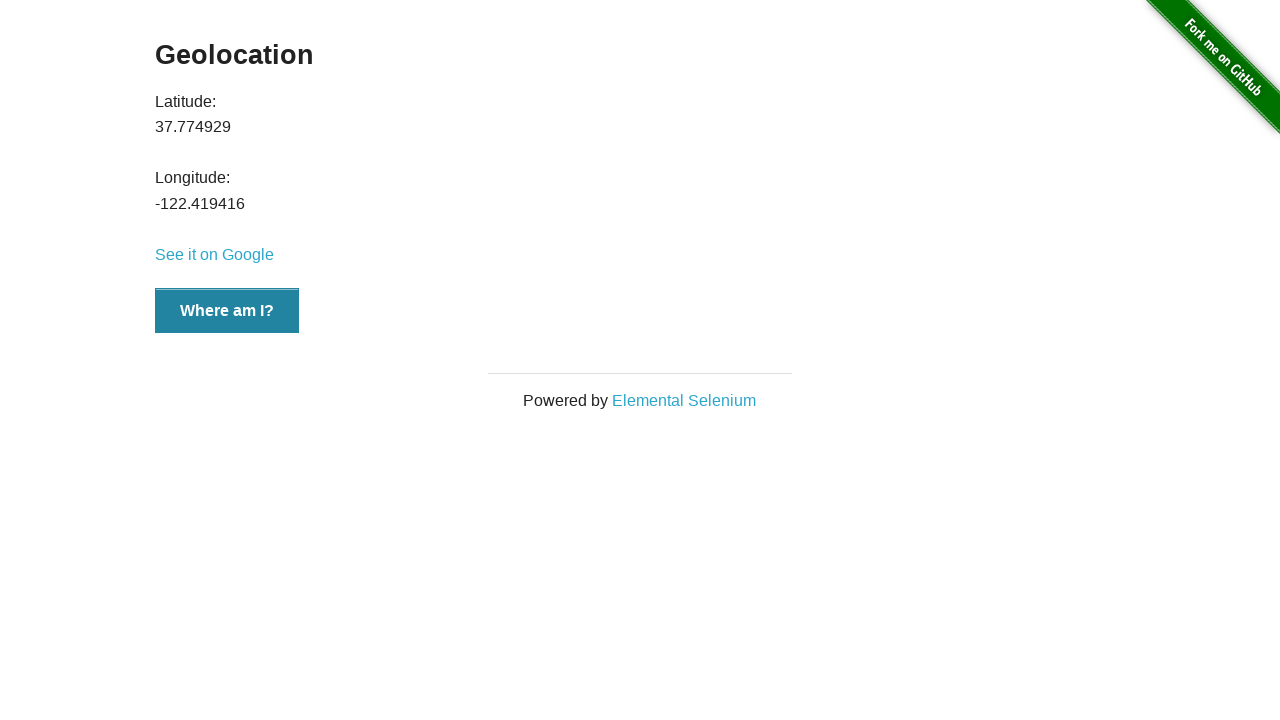

Retrieved latitude value: 37.774929
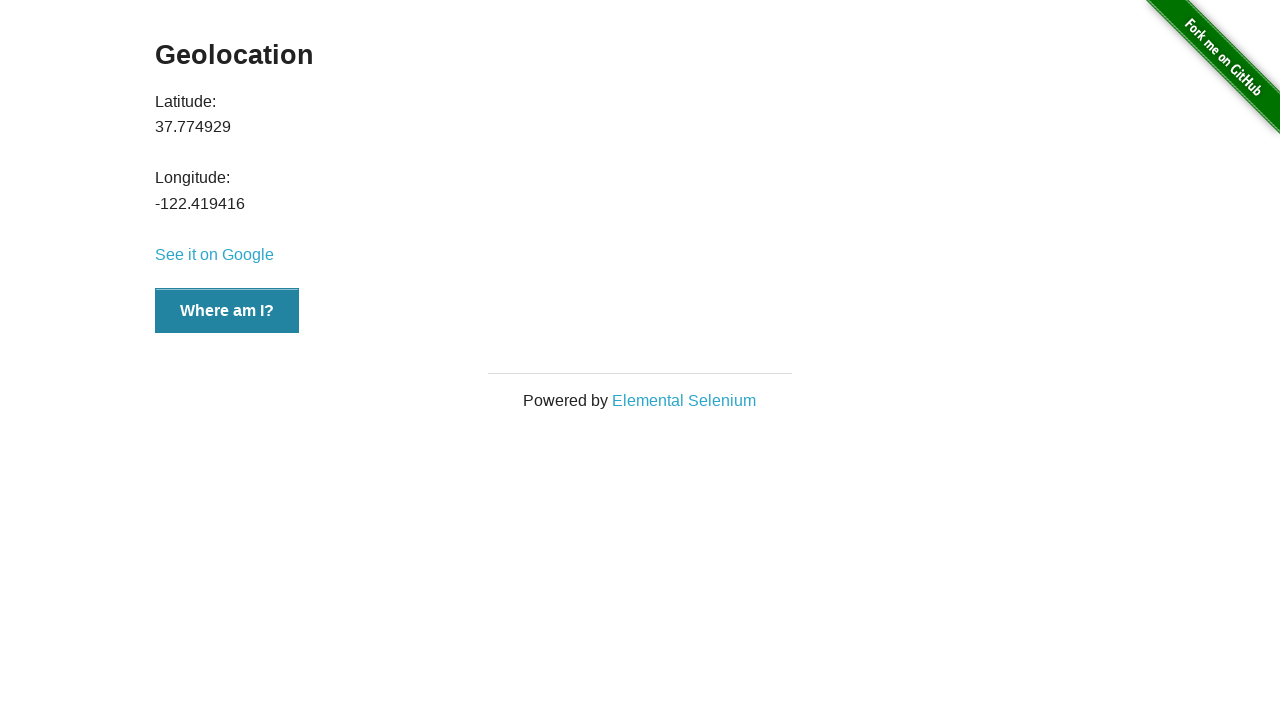

Verified latitude value matches expected coordinate (37.774929)
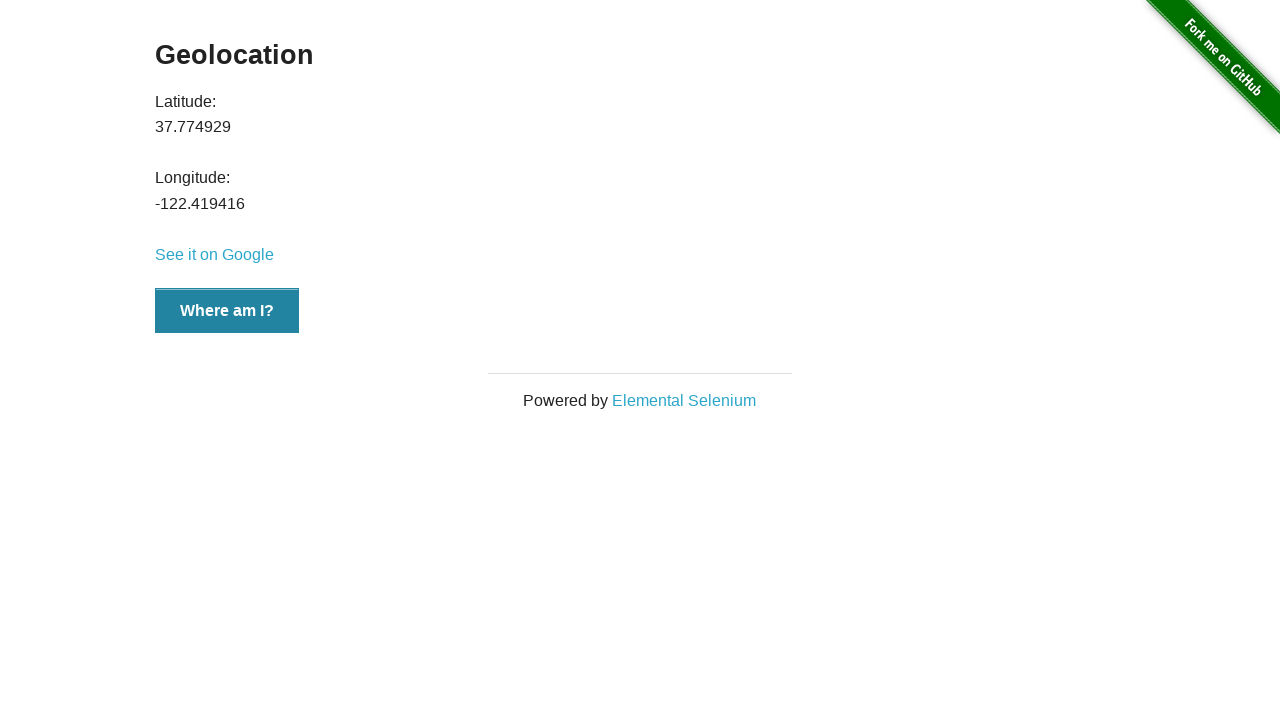

Retrieved longitude value: -122.419416
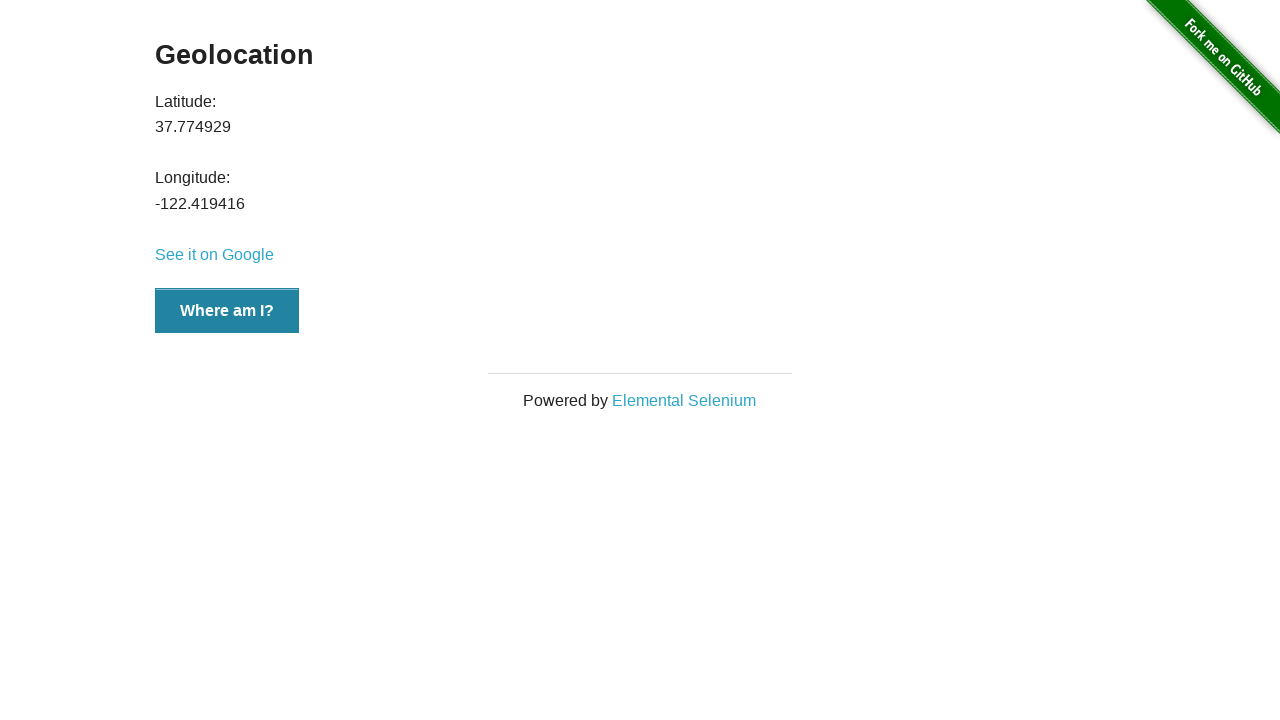

Verified longitude value matches expected coordinate (-122.419416)
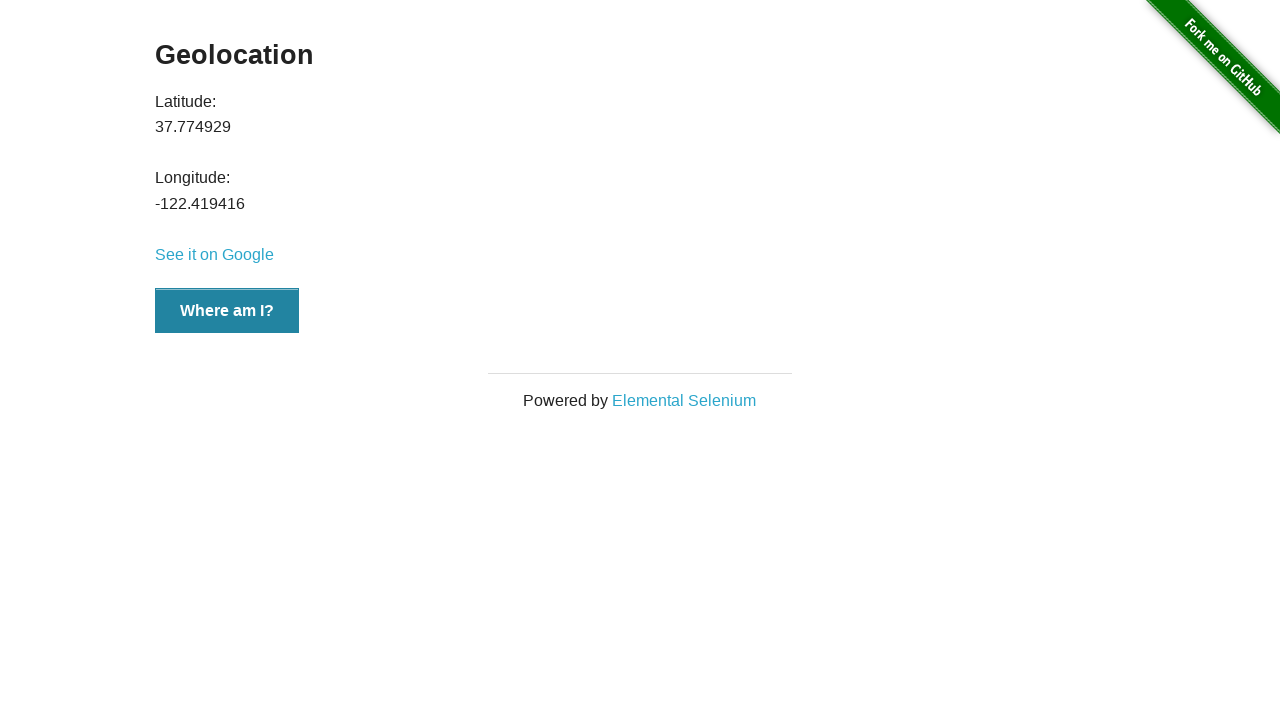

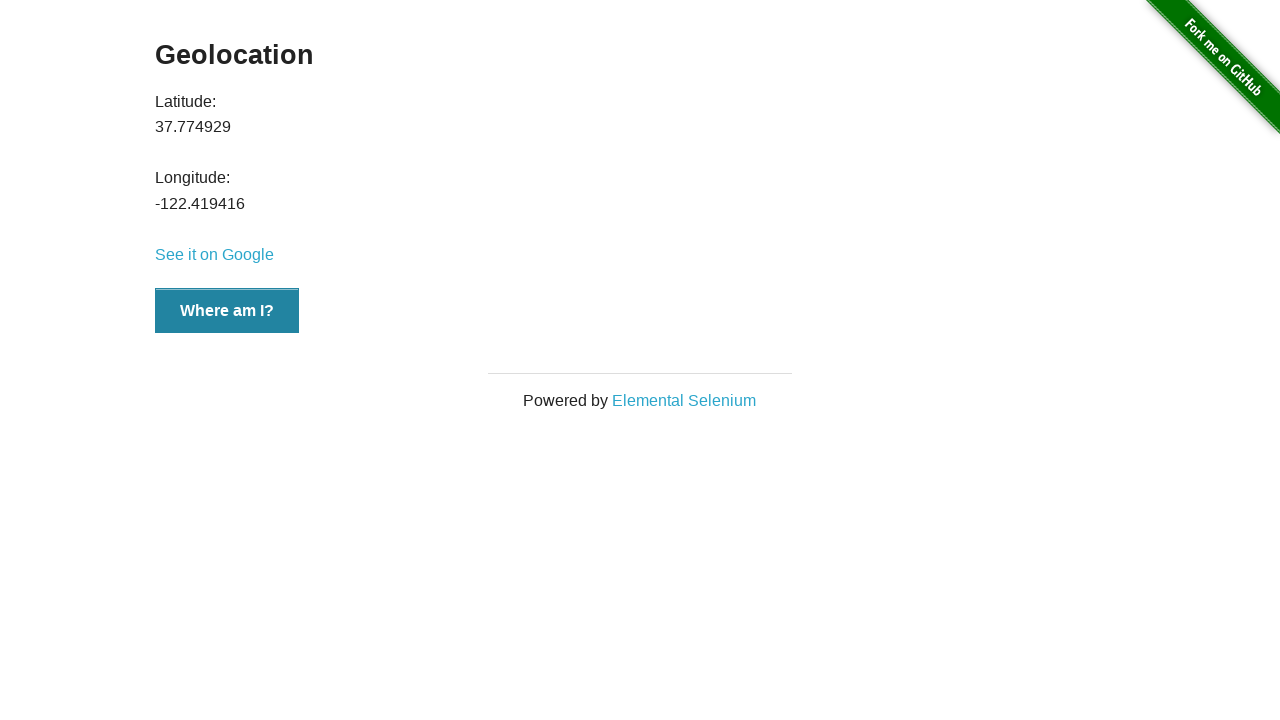